Tests that different input types (text and email fields) display the entered values correctly in the output form after submission.

Starting URL: https://demoqa.com/text-box

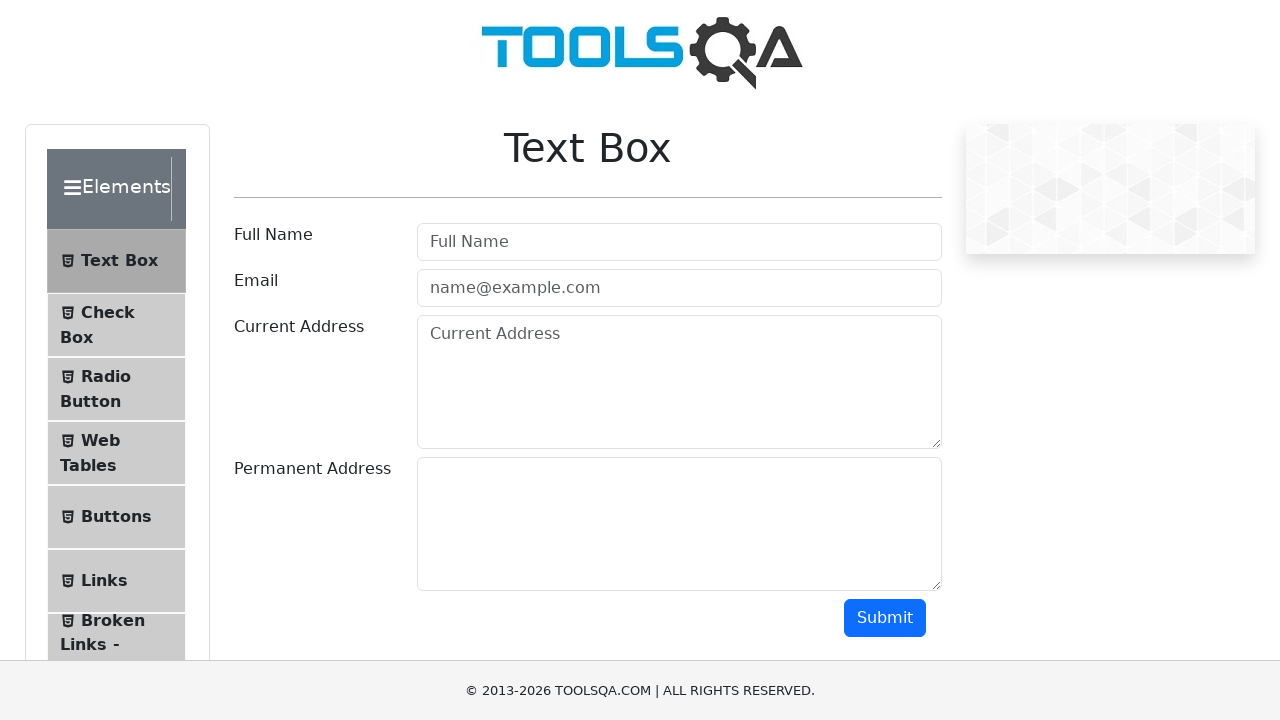

Filled text input field with 'МоеИмя' on input[type='text']
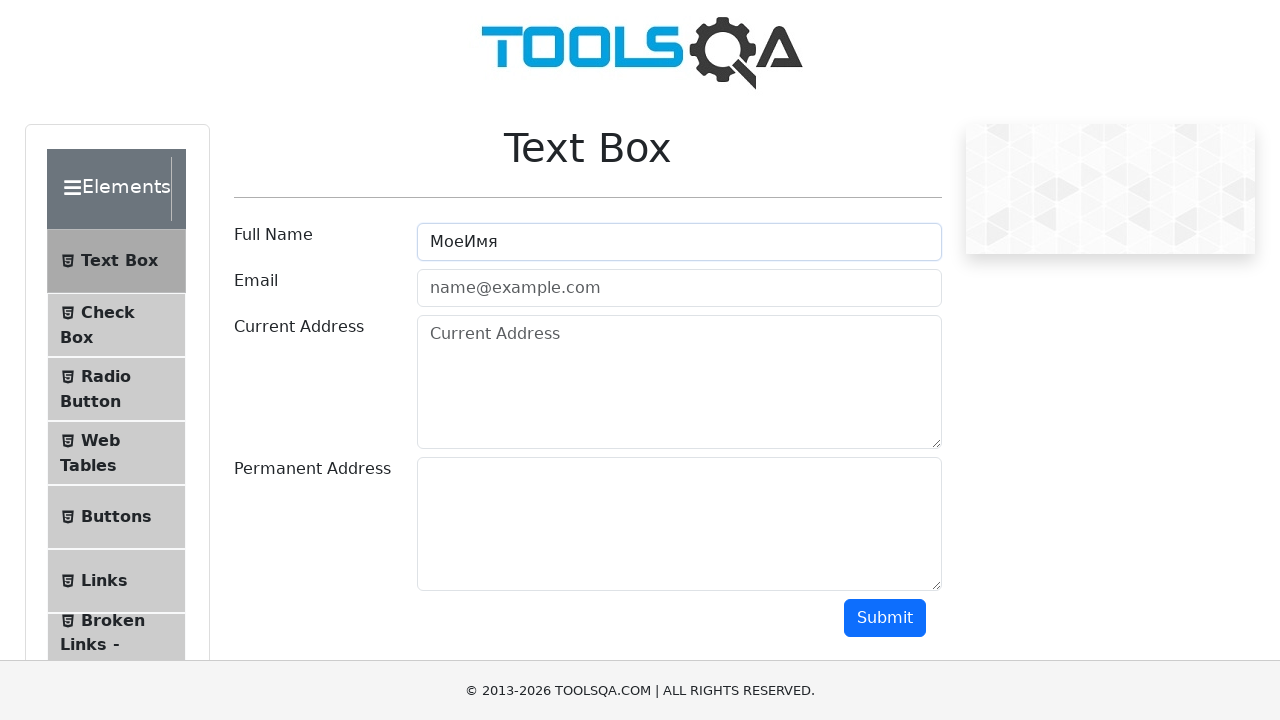

Clicked Submit button to submit text input at (885, 618) on text=Submit
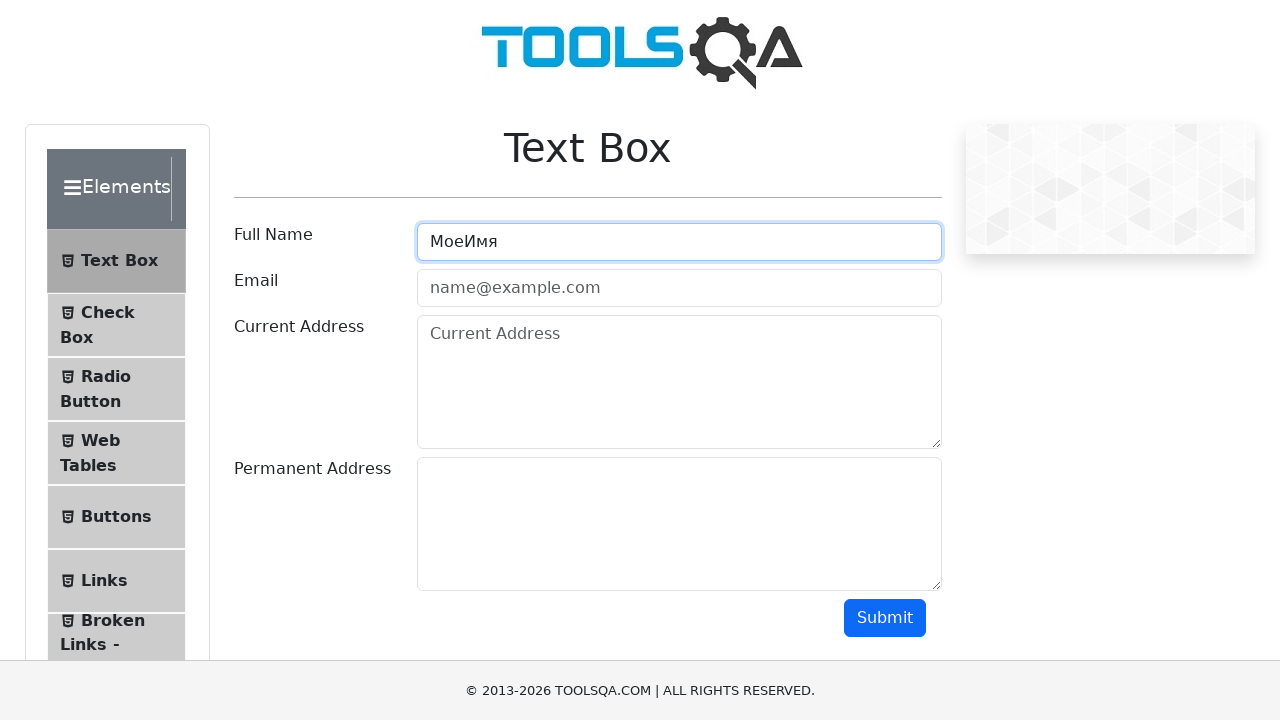

Verified that text 'МоеИмя' appears in output section
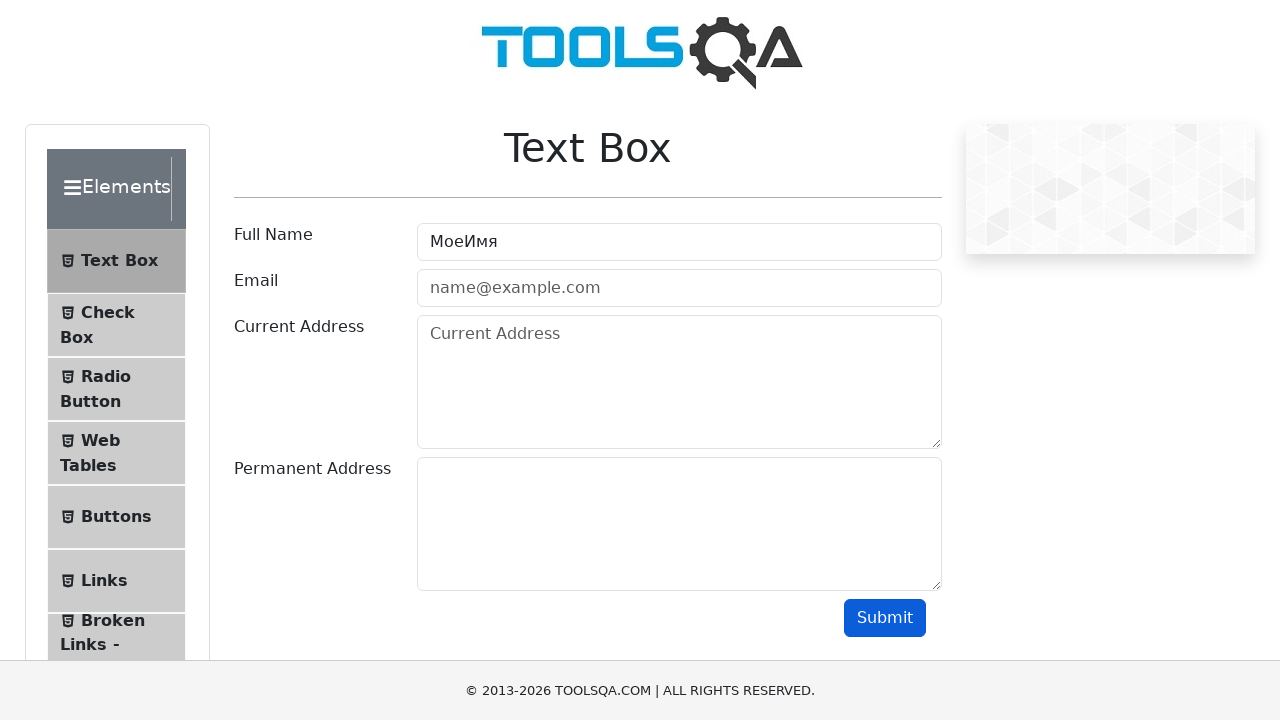

Navigated to https://demoqa.com/text-box to reset for email test
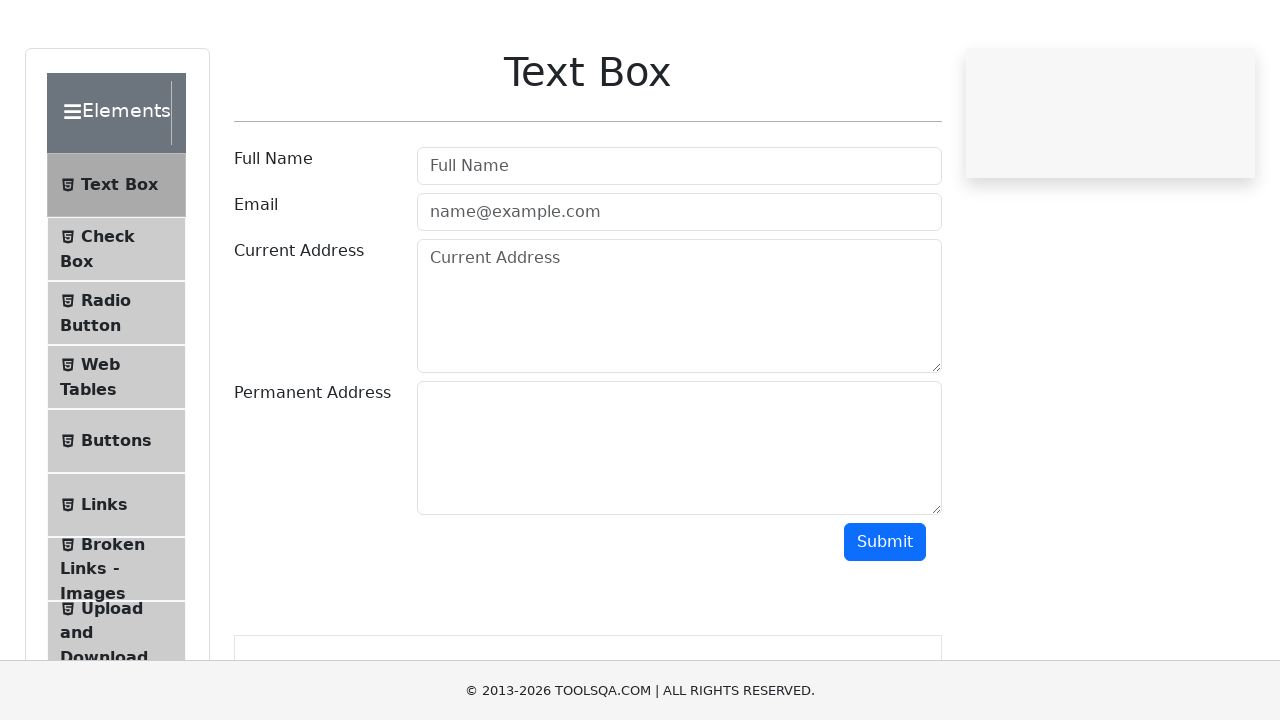

Filled email input field with 'name@example.com' on input[type='email']
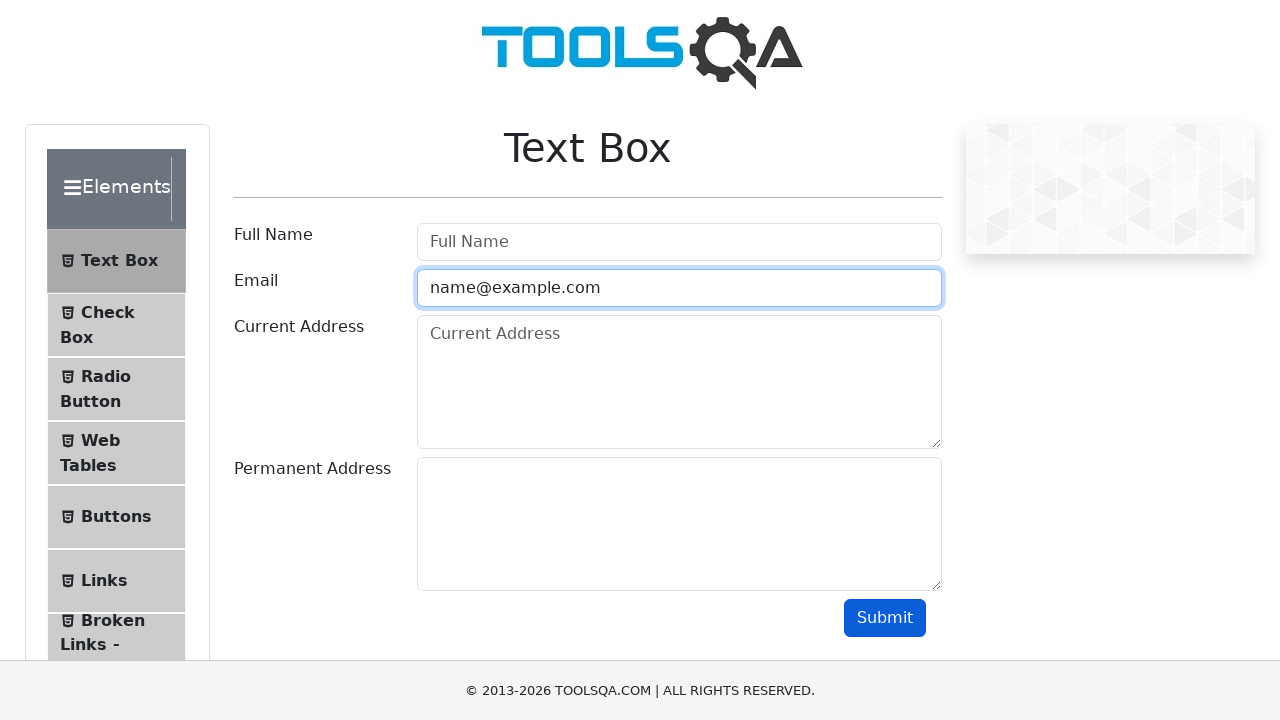

Clicked Submit button to submit email input at (885, 618) on text=Submit
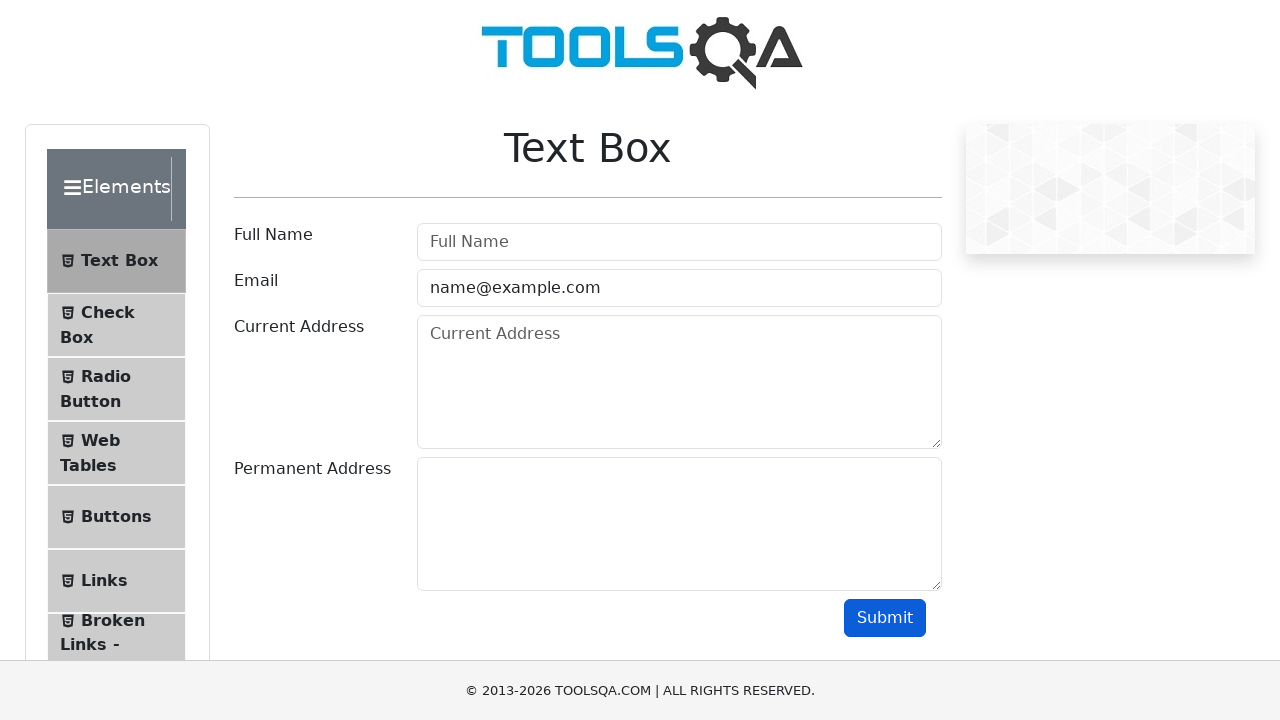

Verified that email 'name@example.com' appears in output section
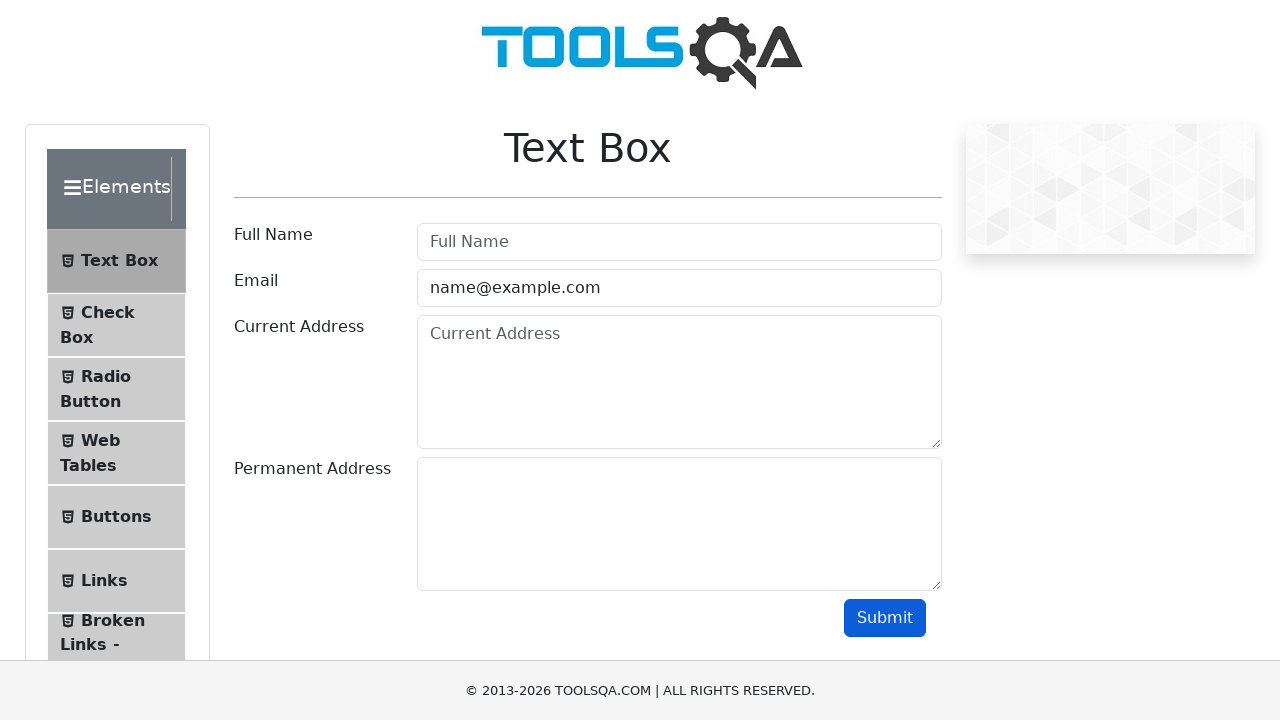

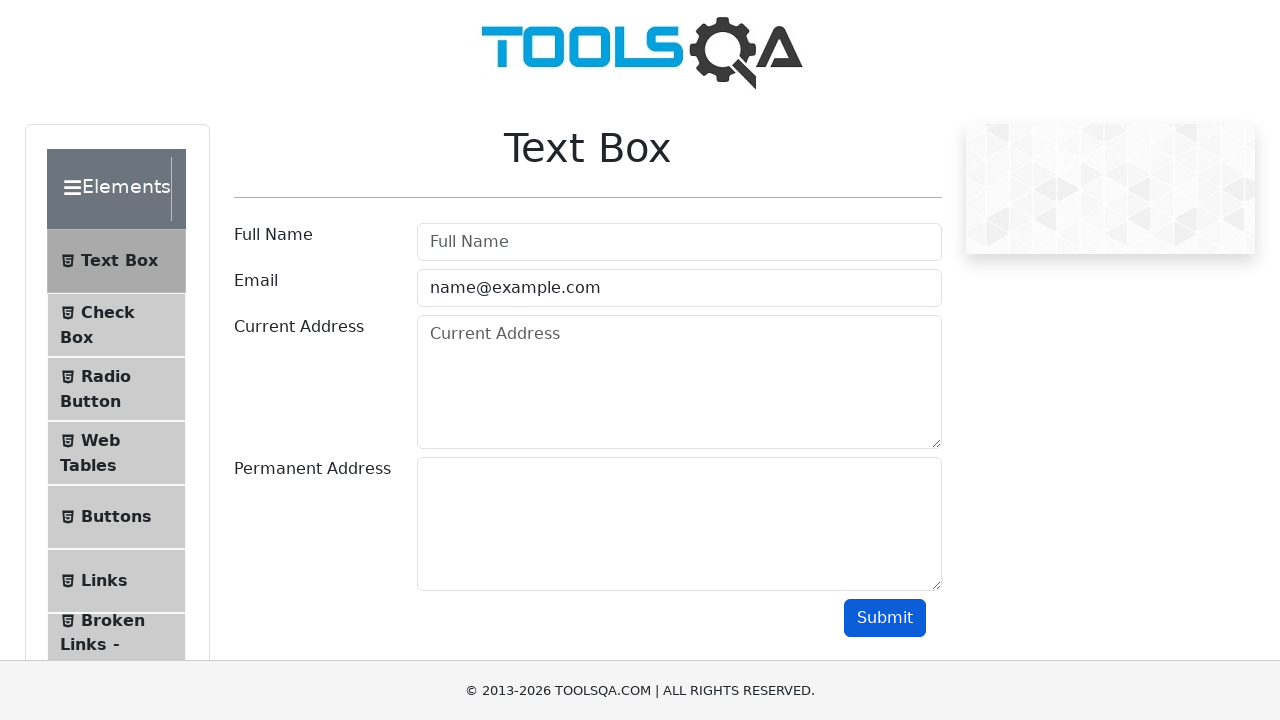